Navigates to a demo alerts page and clicks a confirm button after waiting for it to be available

Starting URL: https://demoqa.com/alerts

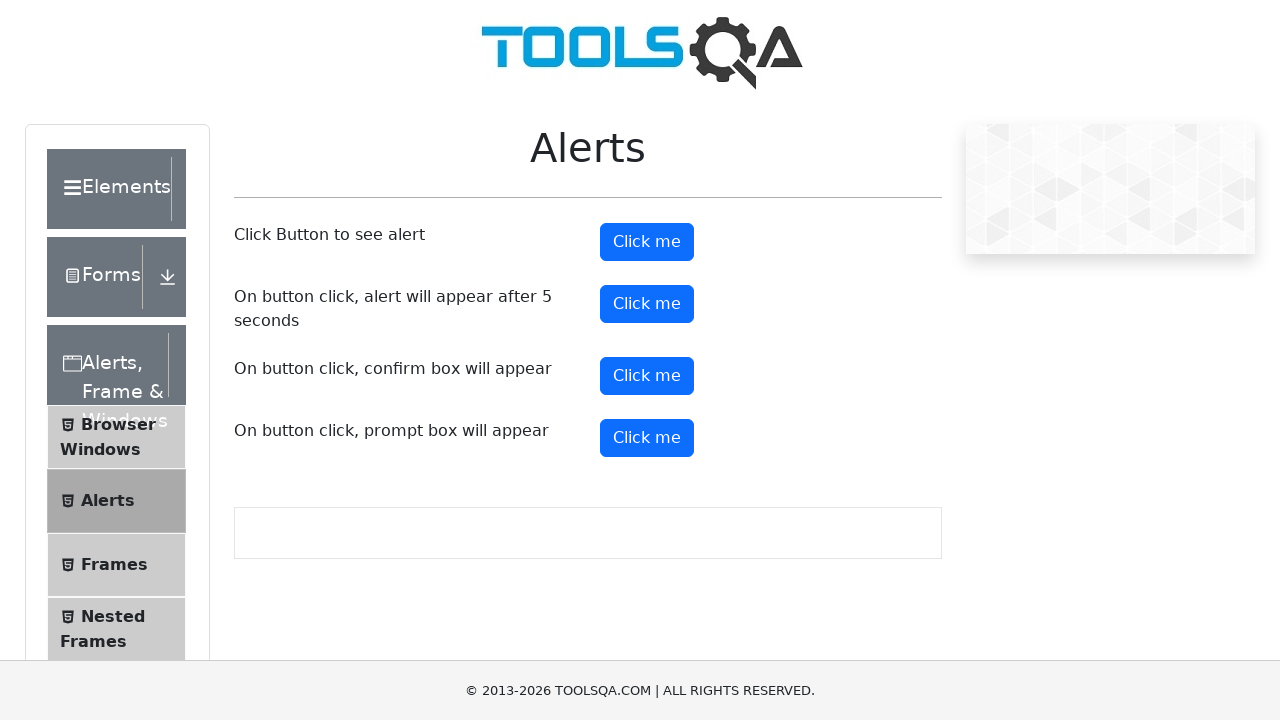

Navigated to demo alerts page
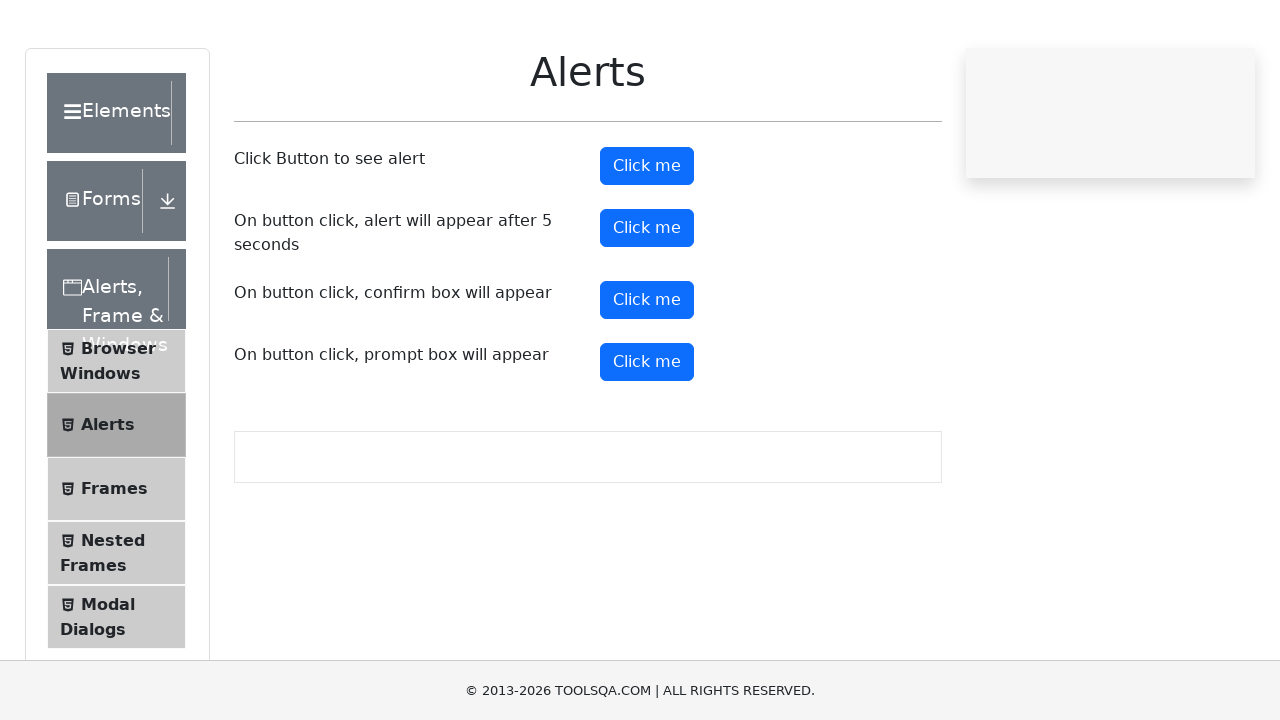

Waited for confirm button to be available
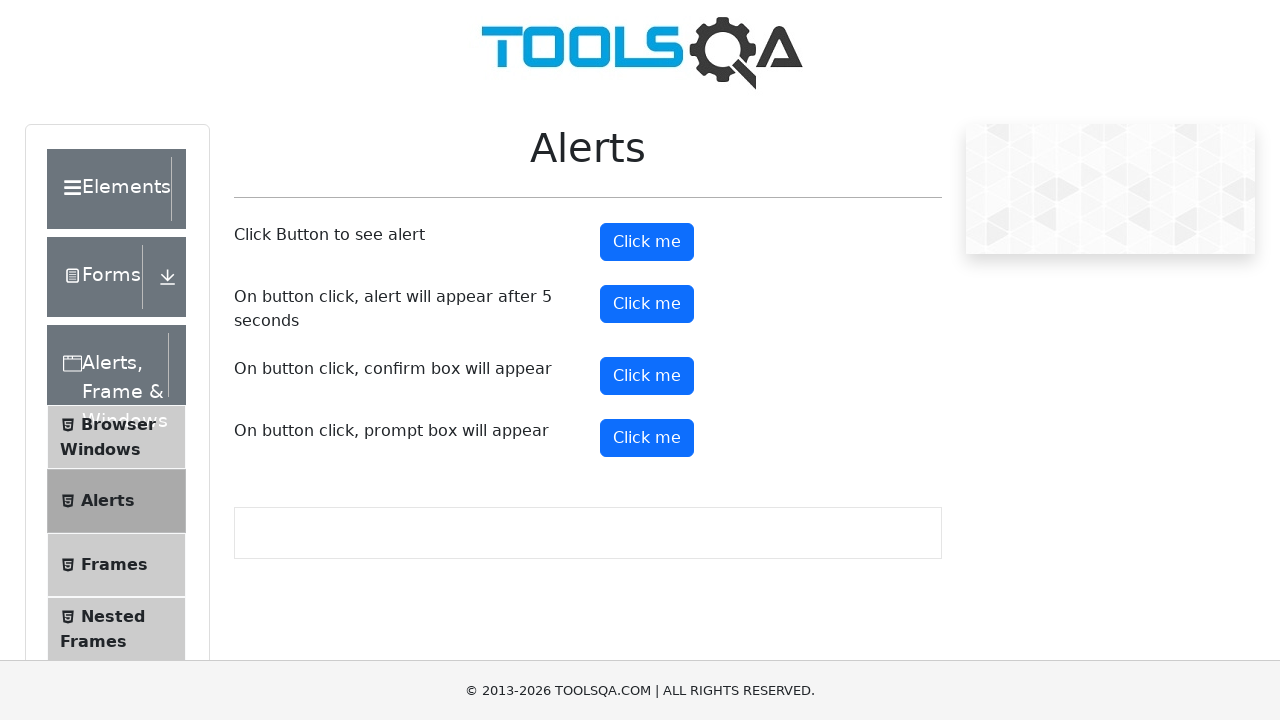

Clicked confirm button at (647, 376) on #confirmButton
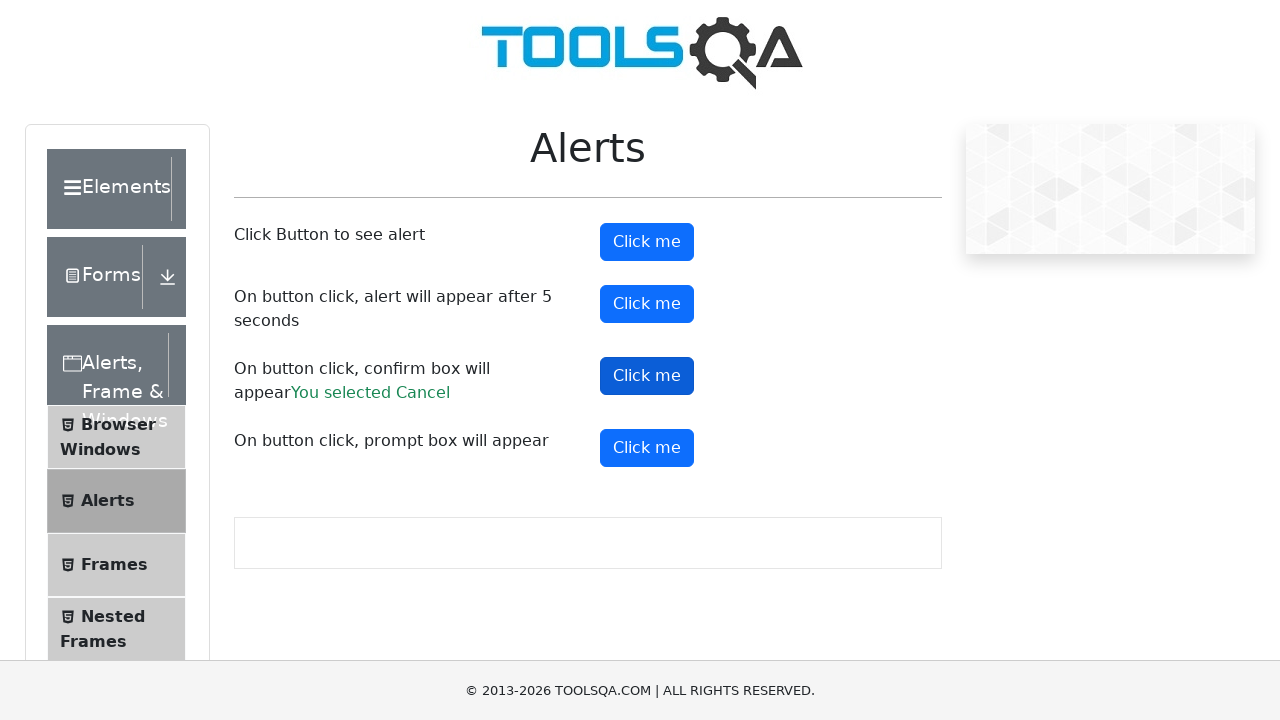

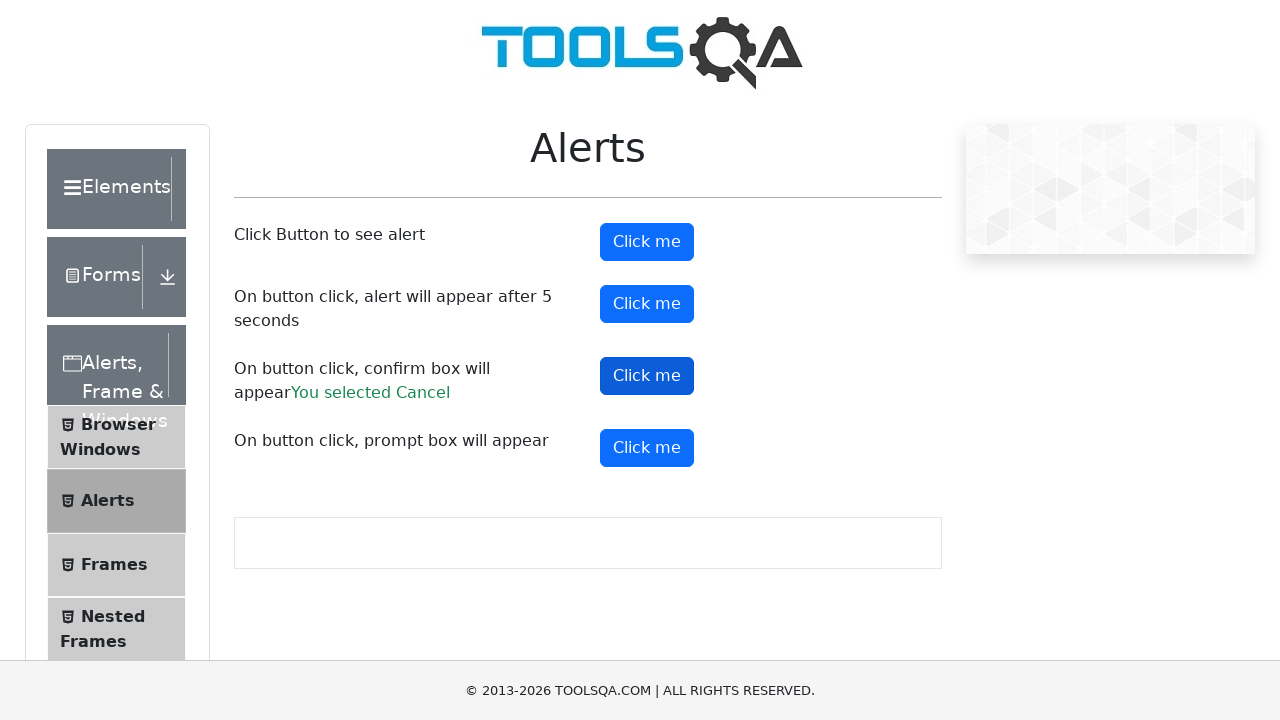